Tests checkbox functionality by navigating to a checkboxes page, finding all checkbox elements, and verifying that the second checkbox is checked (selected) on initial page load.

Starting URL: http://the-internet.herokuapp.com/checkboxes

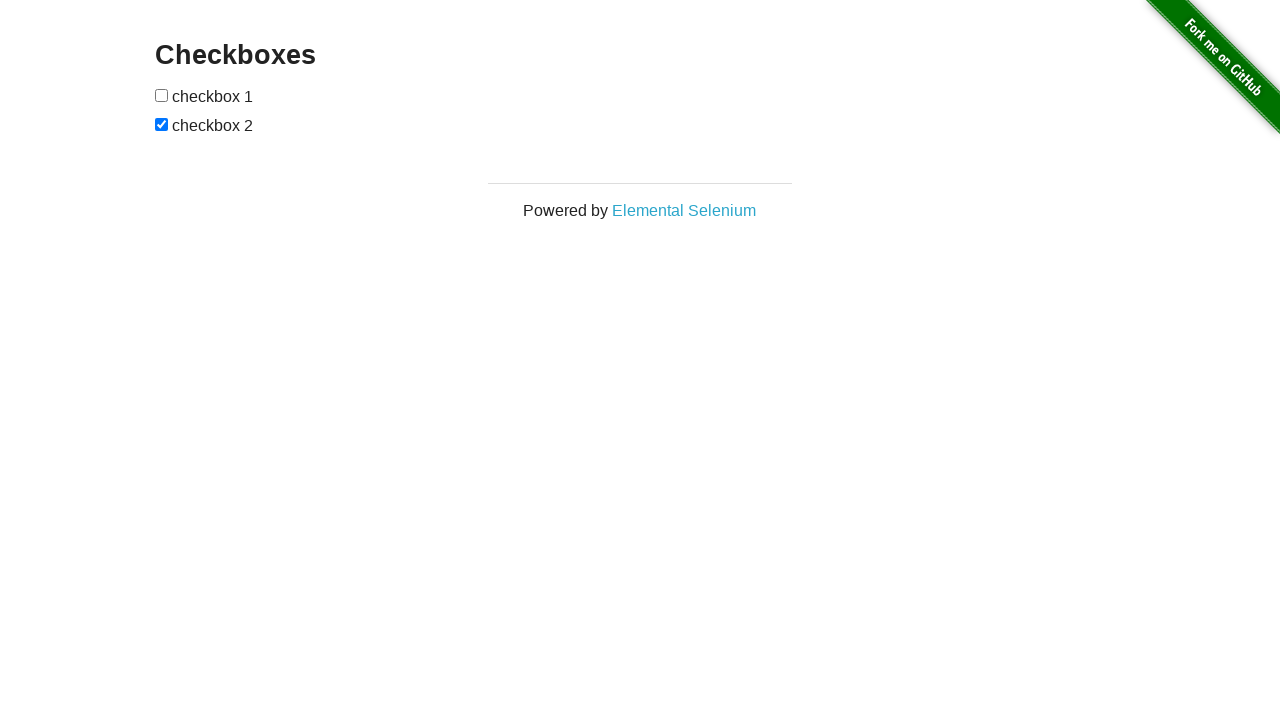

Waited for checkboxes to be present on the page
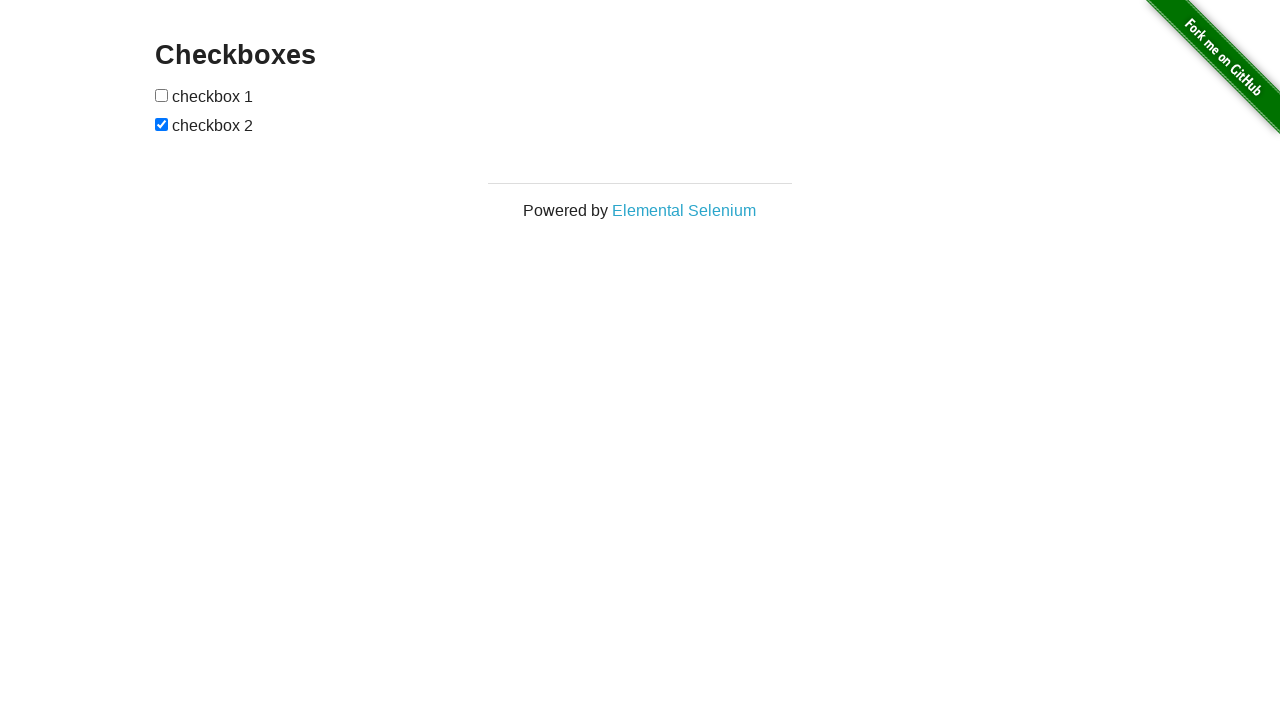

Located all checkbox elements on the page
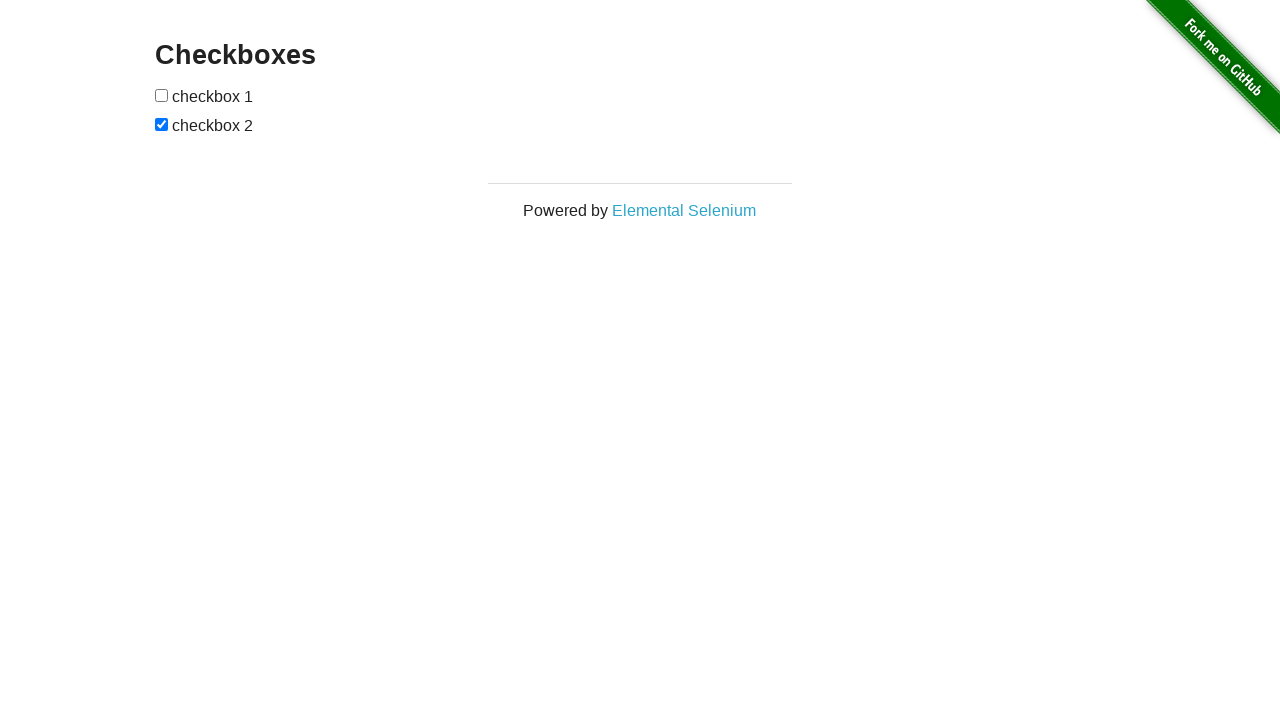

Verified that the second checkbox is checked
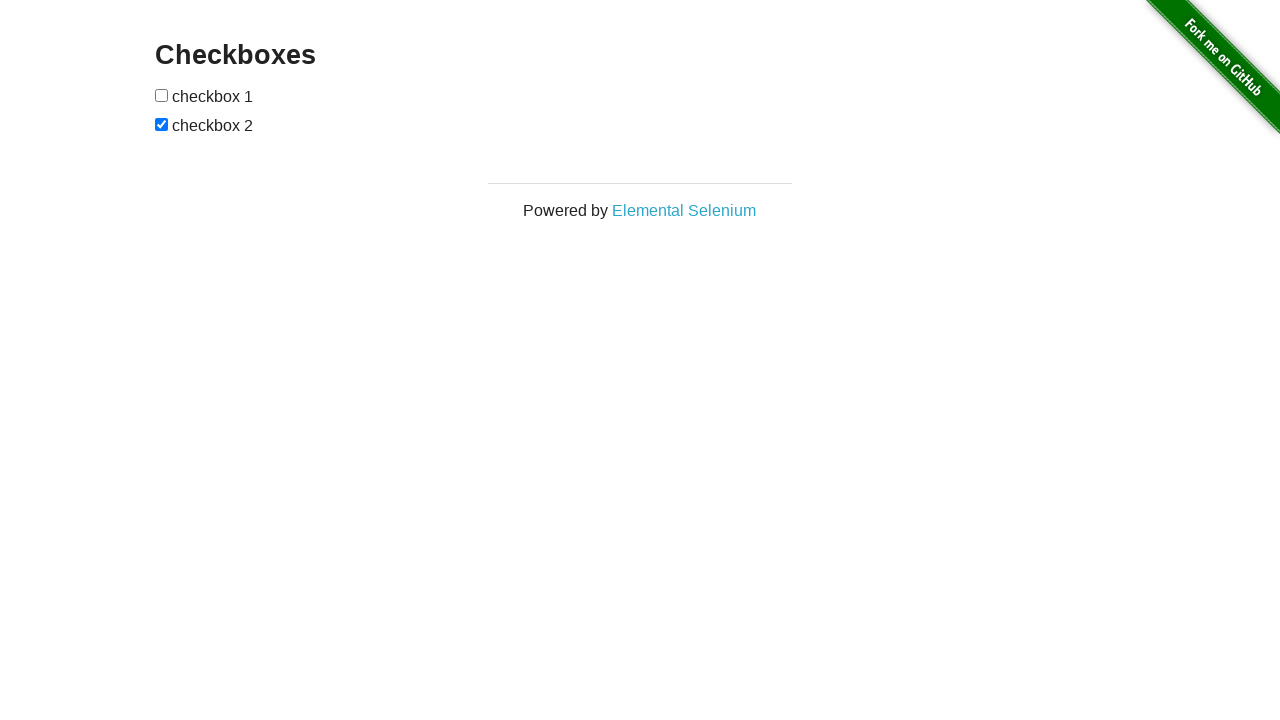

Verified that the first checkbox is not checked
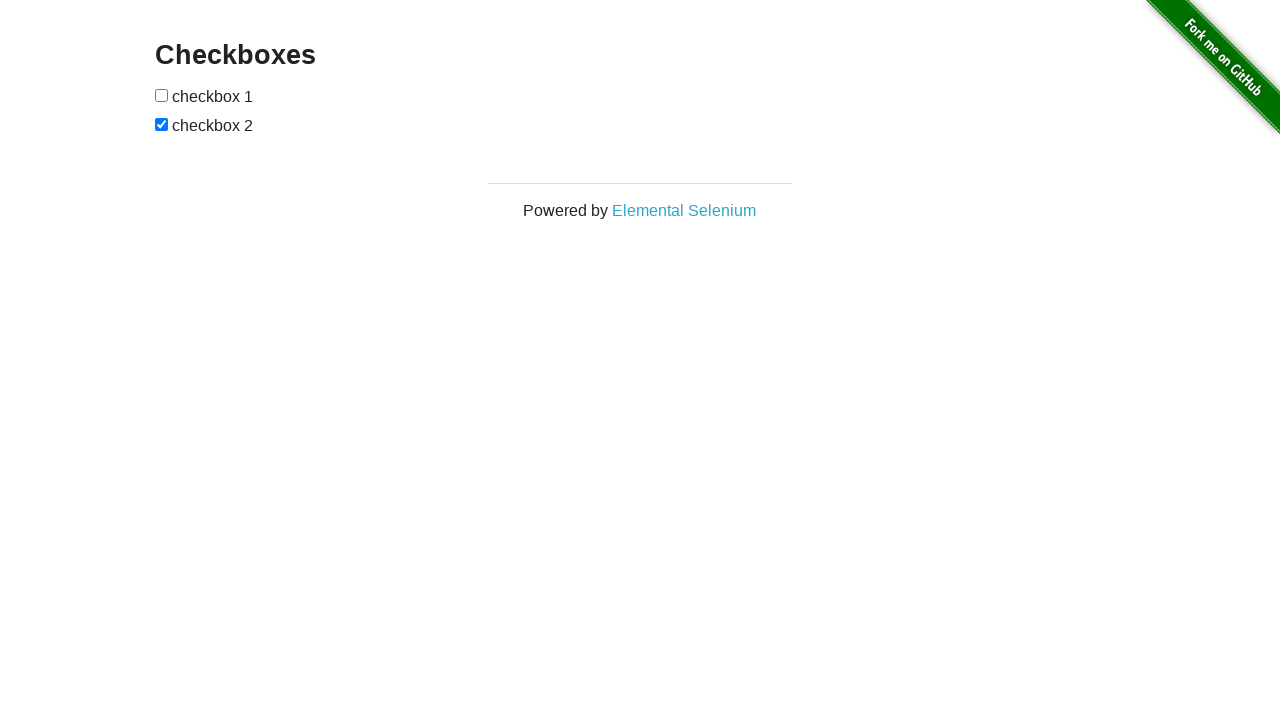

Clicked the first checkbox to check it at (162, 95) on input[type="checkbox"] >> nth=0
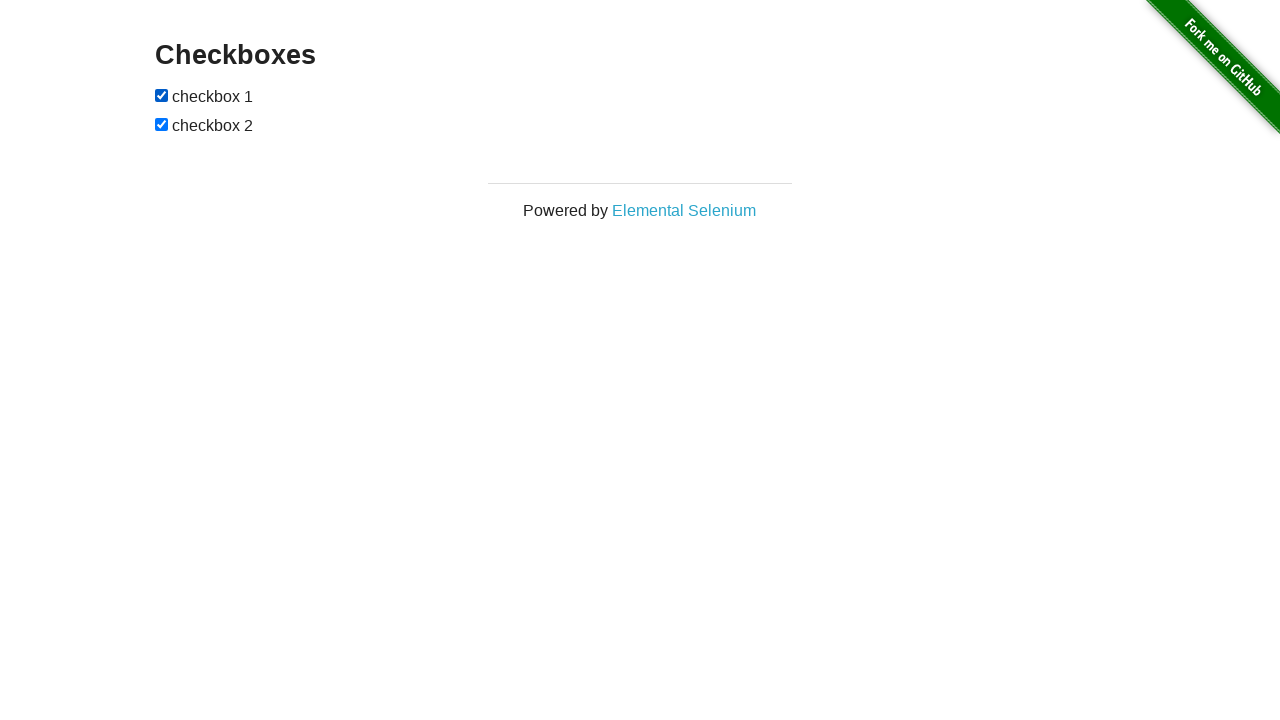

Verified that the first checkbox is now checked after clicking
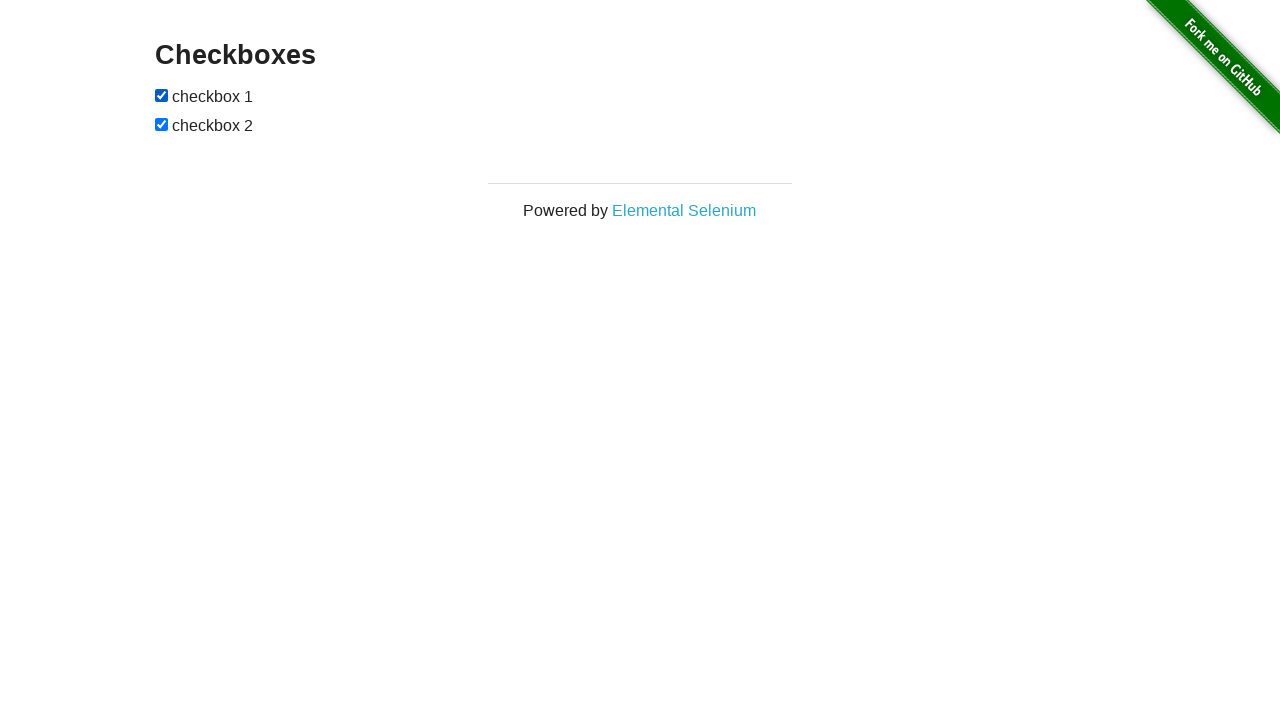

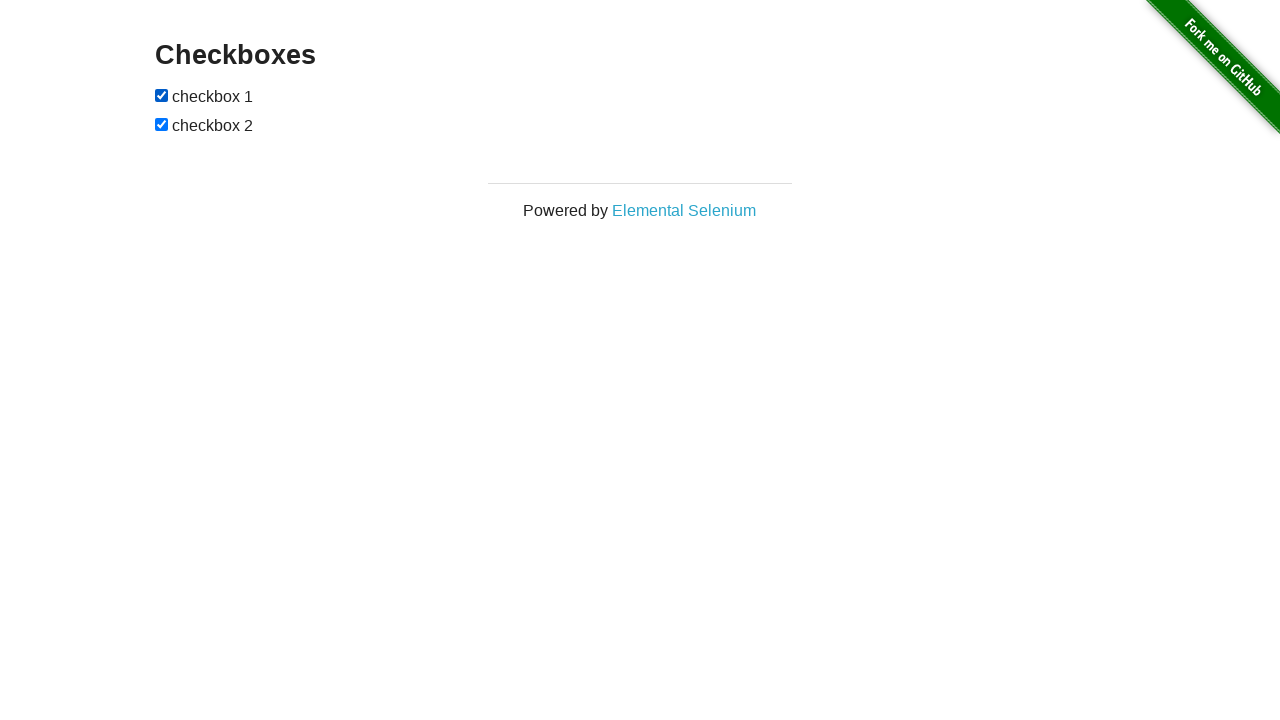